Tests table sorting functionality by clicking on column headers to sort and verifying the data is ordered correctly

Starting URL: https://the-internet.herokuapp.com/

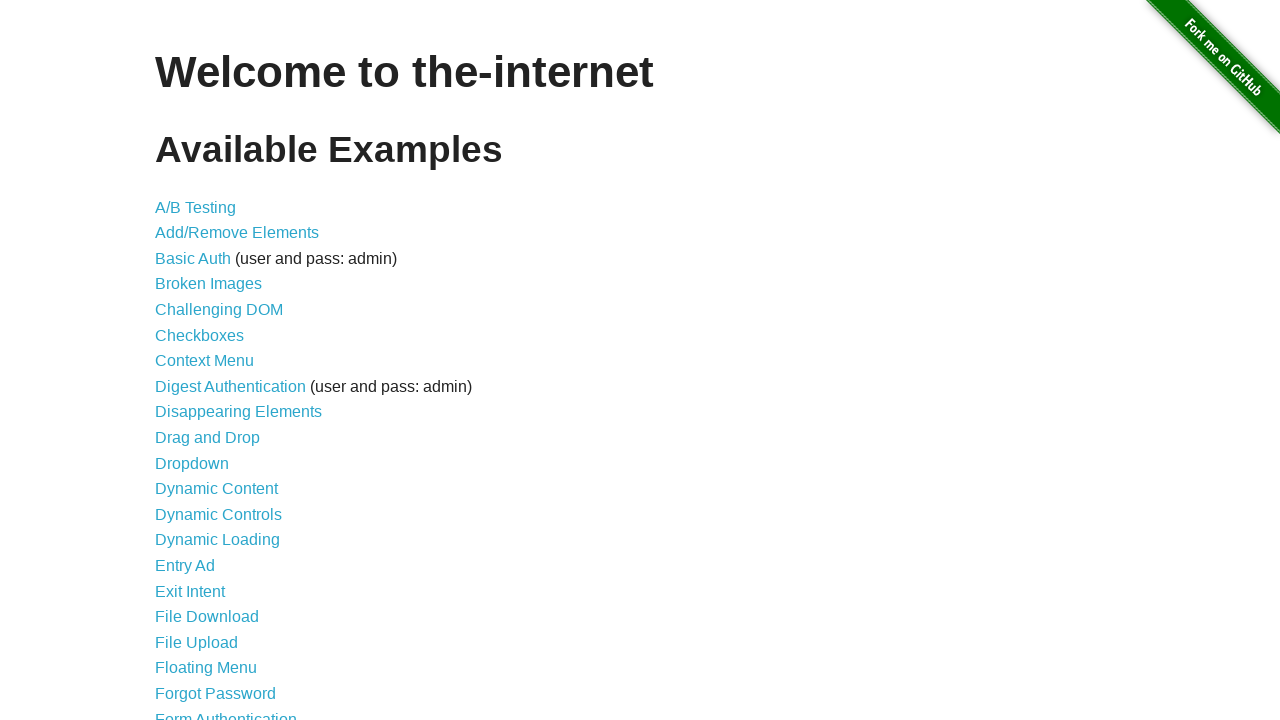

Clicked on Sortable Data Tables link at (230, 574) on a[href='/tables']
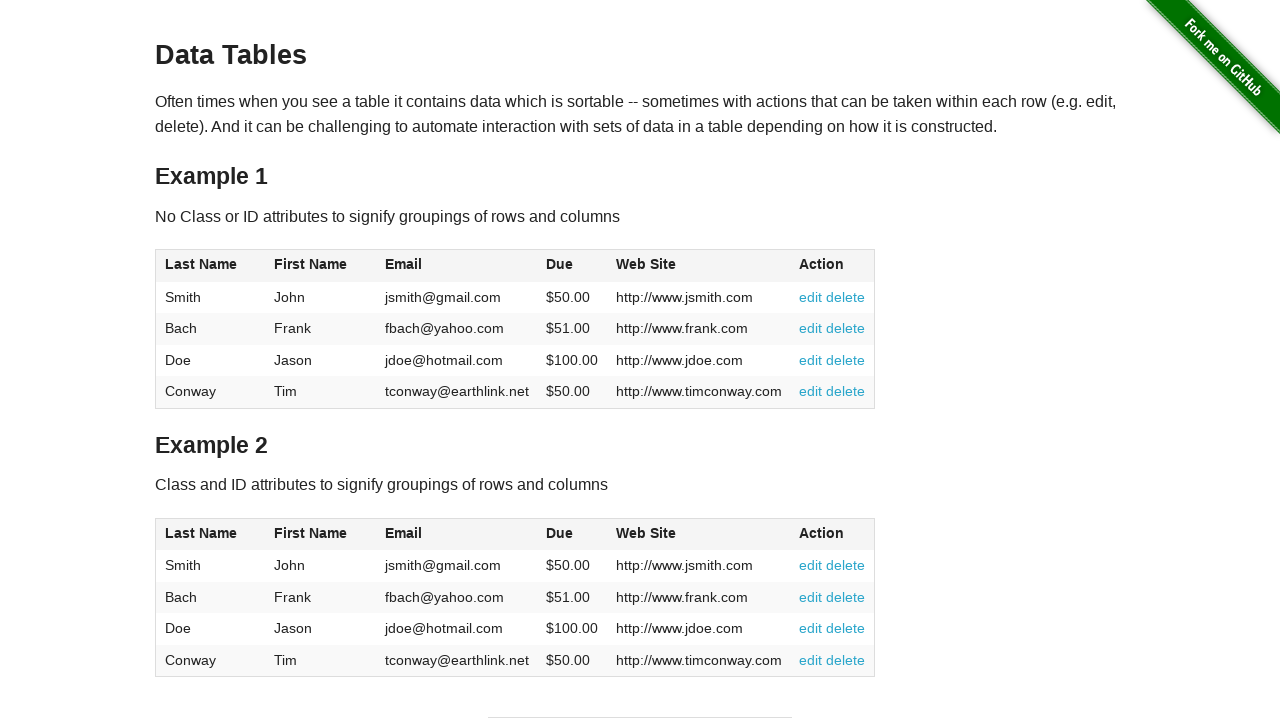

Waited for table1 to load
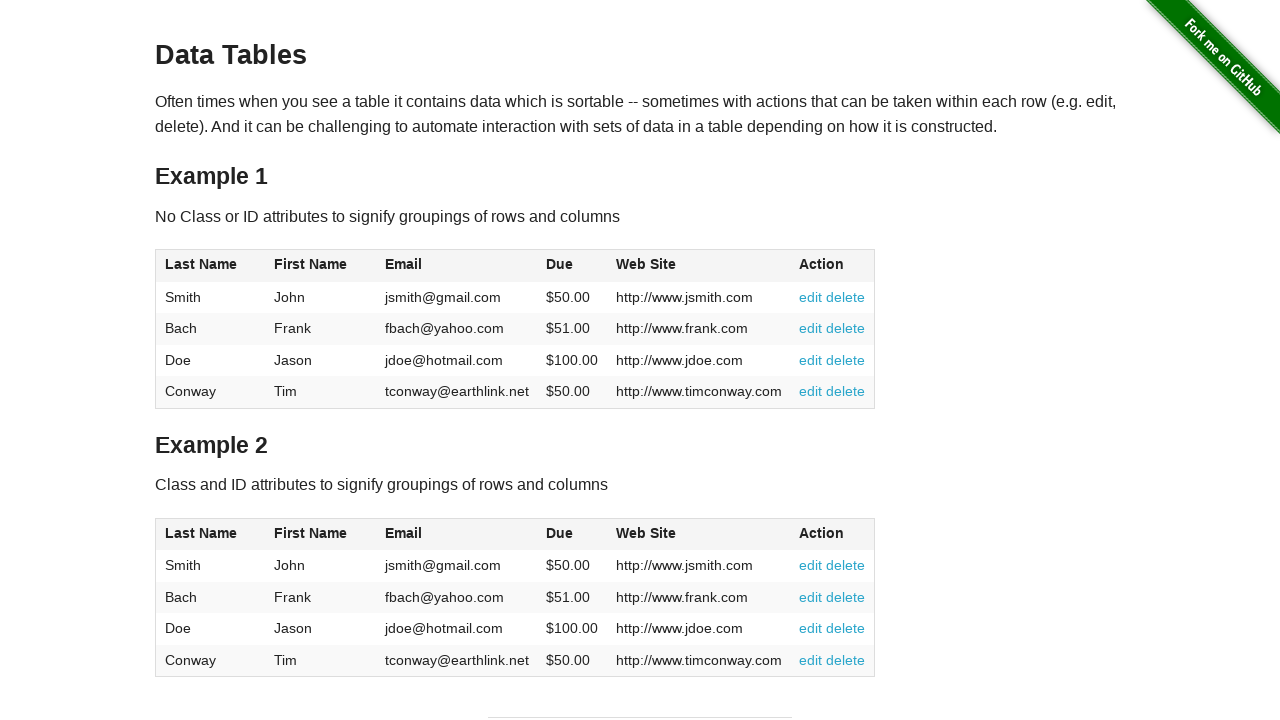

Verified Table 1 contains expected website URL (http://www.jdoe.com)
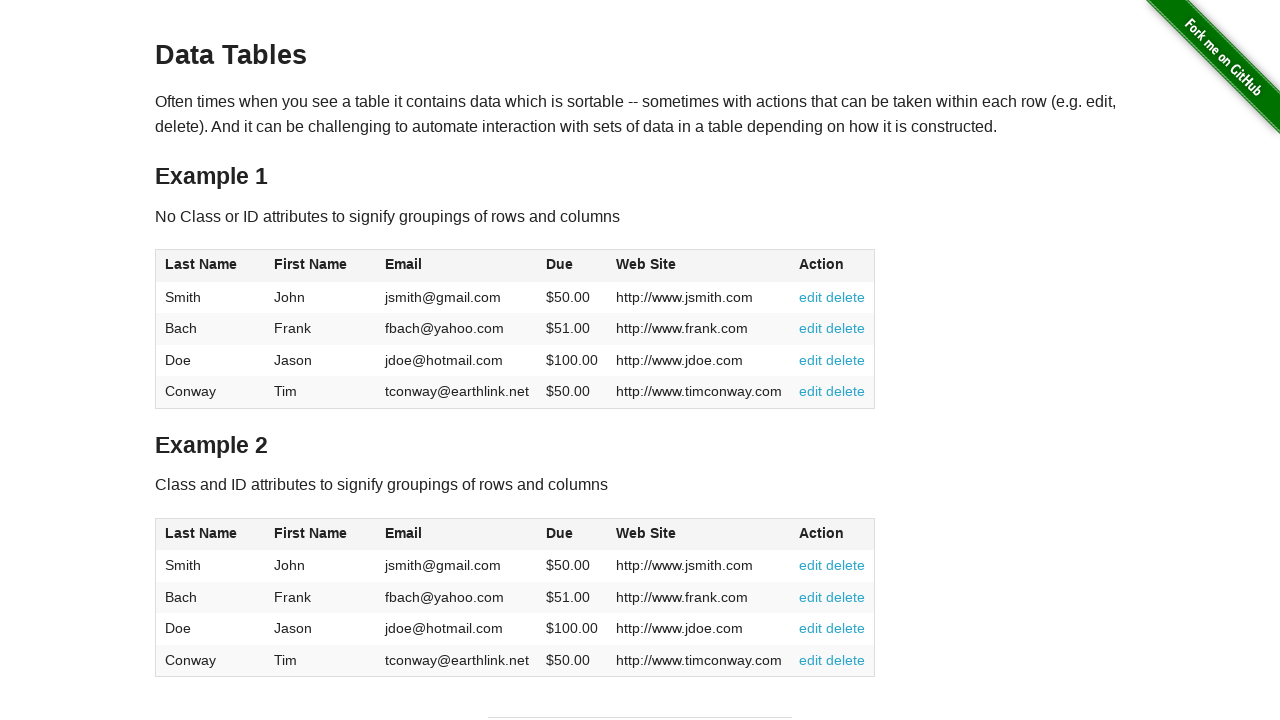

Clicked Last Name column header to sort Table 2 at (210, 534) on #table2 th:has-text('Last Name')
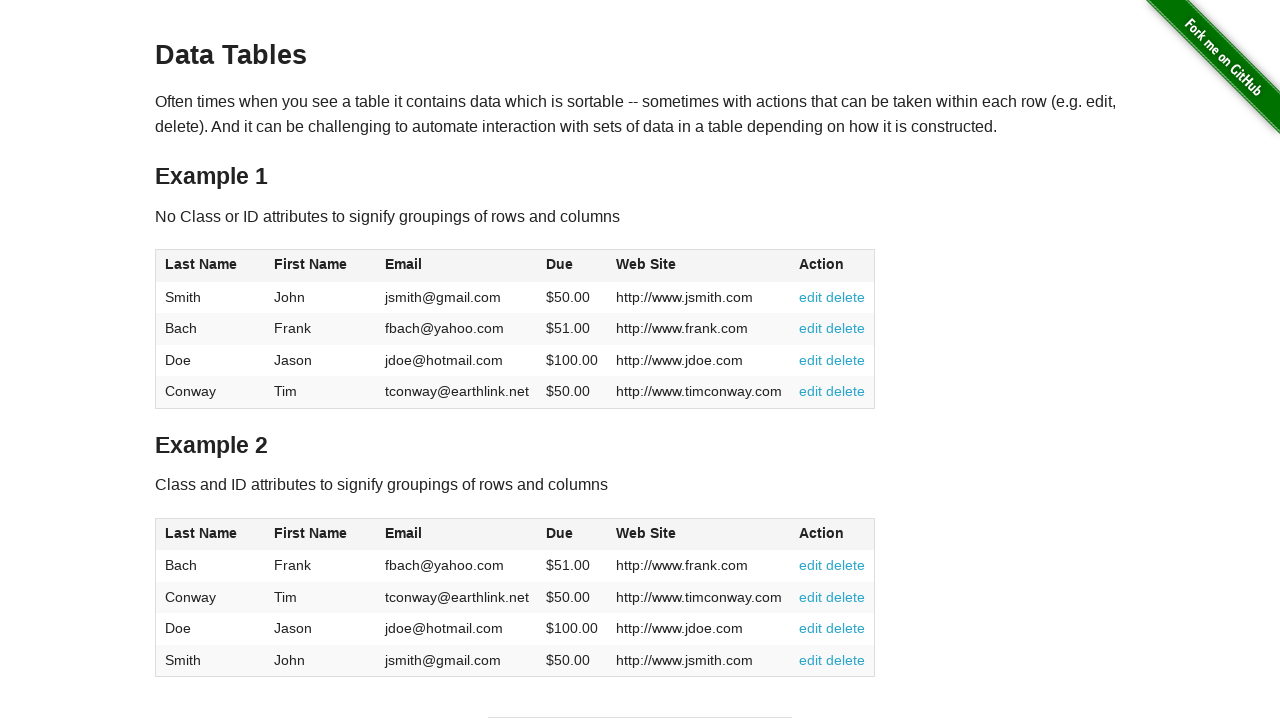

Retrieved first row last name from sorted Table 2
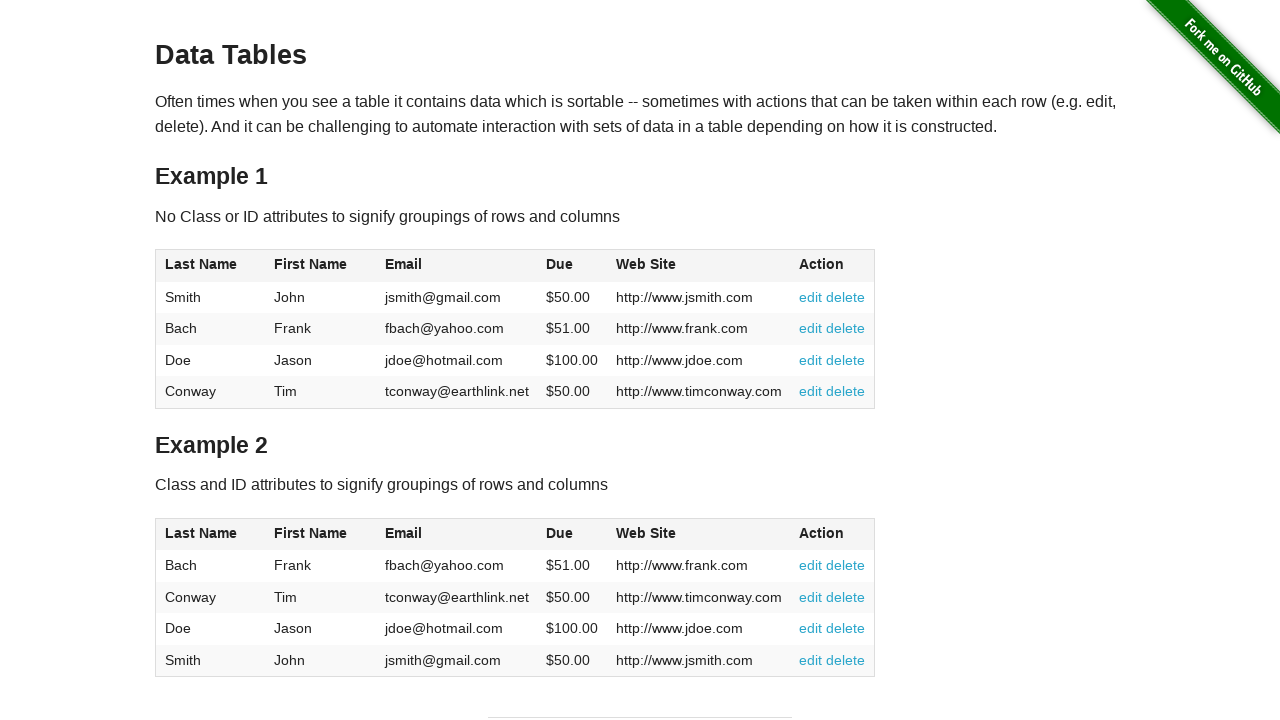

Verified first row last name is 'Bach' after sorting
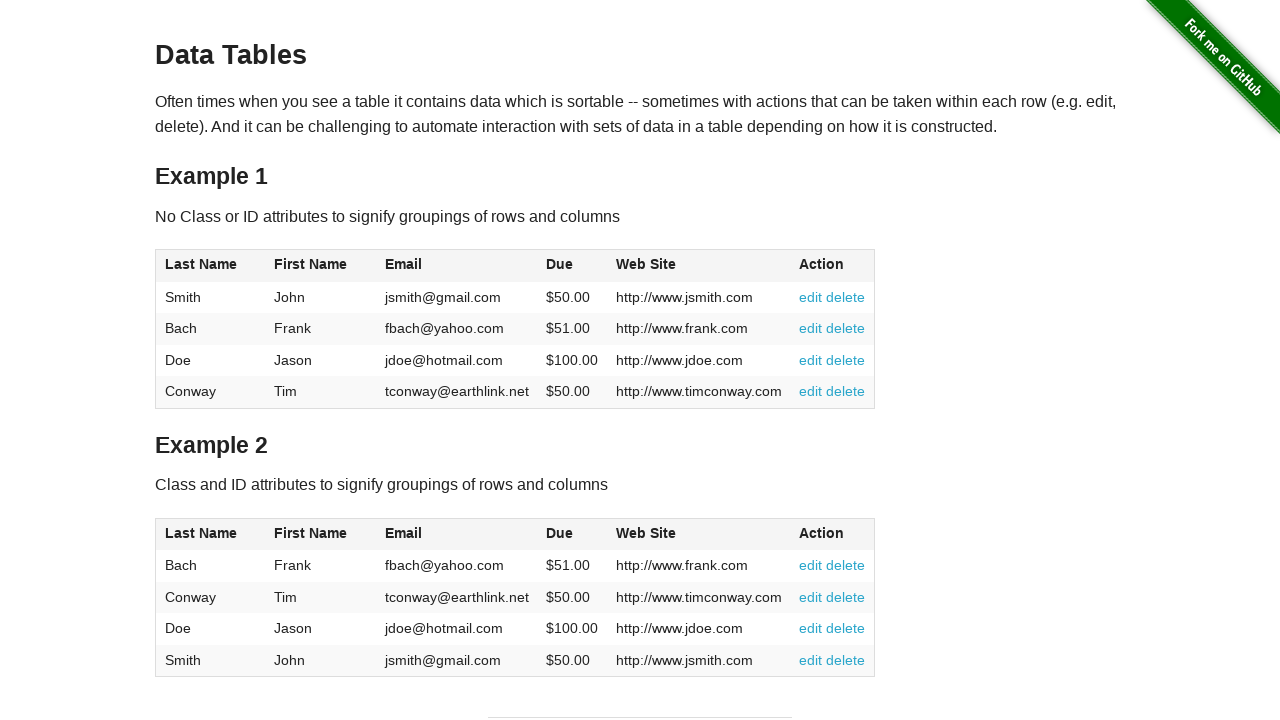

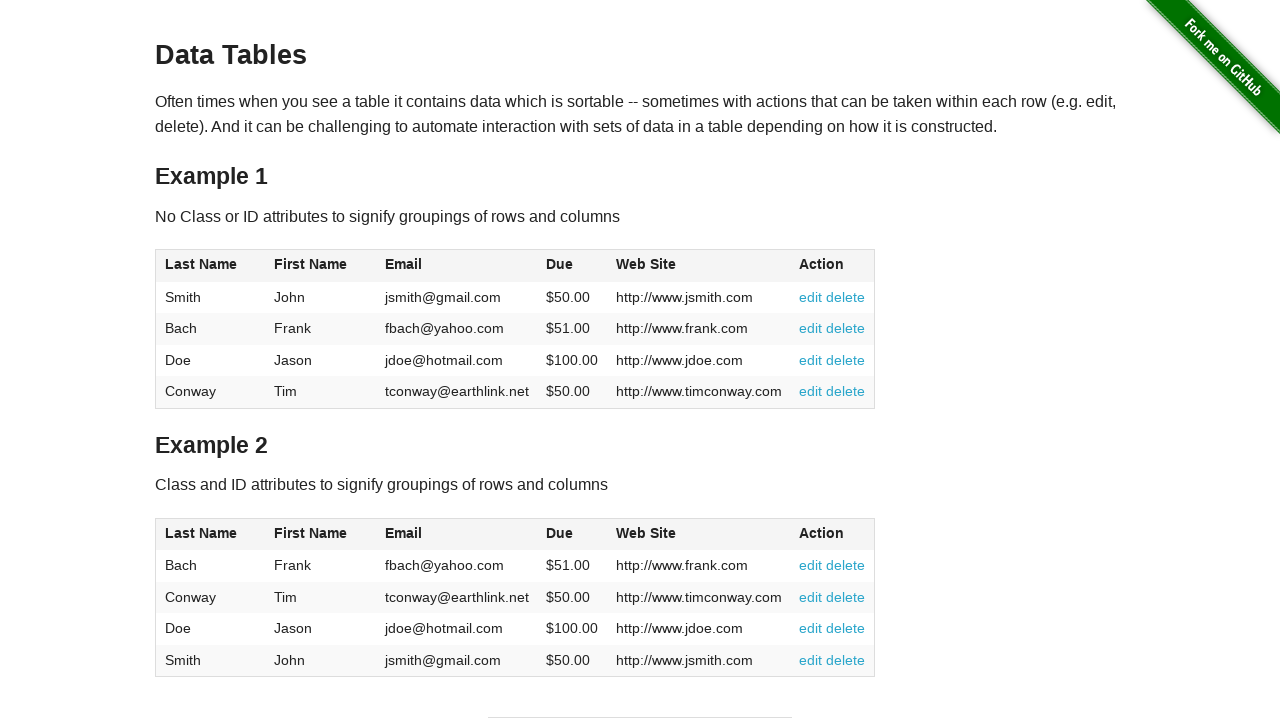